Tests navigation and sorting functionality on the Korea Baseball Organization statistics website by selecting series filters and clicking various column headers to sort player statistics across hitter, runner, and pitcher pages.

Starting URL: https://www.koreabaseball.com/Record/Player/HitterBasic/BasicOld.aspx

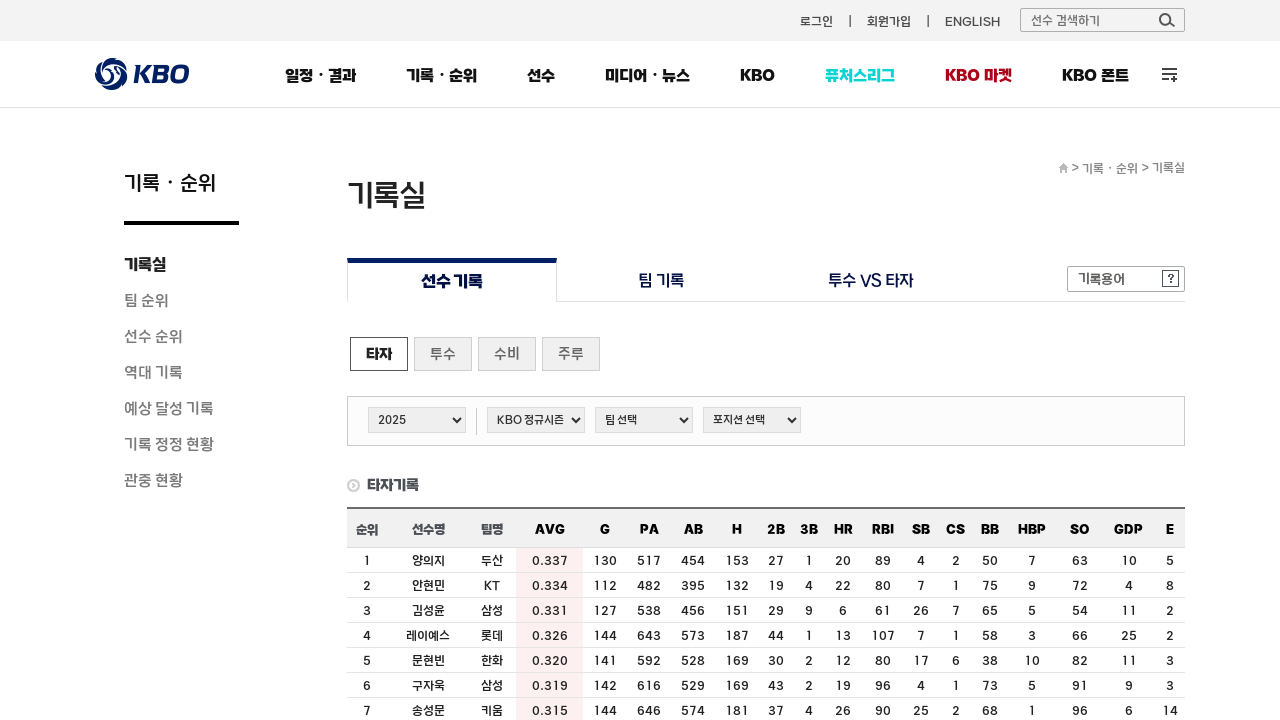

Selected KBO series from dropdown on hitter stats page on #cphContents_cphContents_cphContents_ddlSeries_ddlSeries
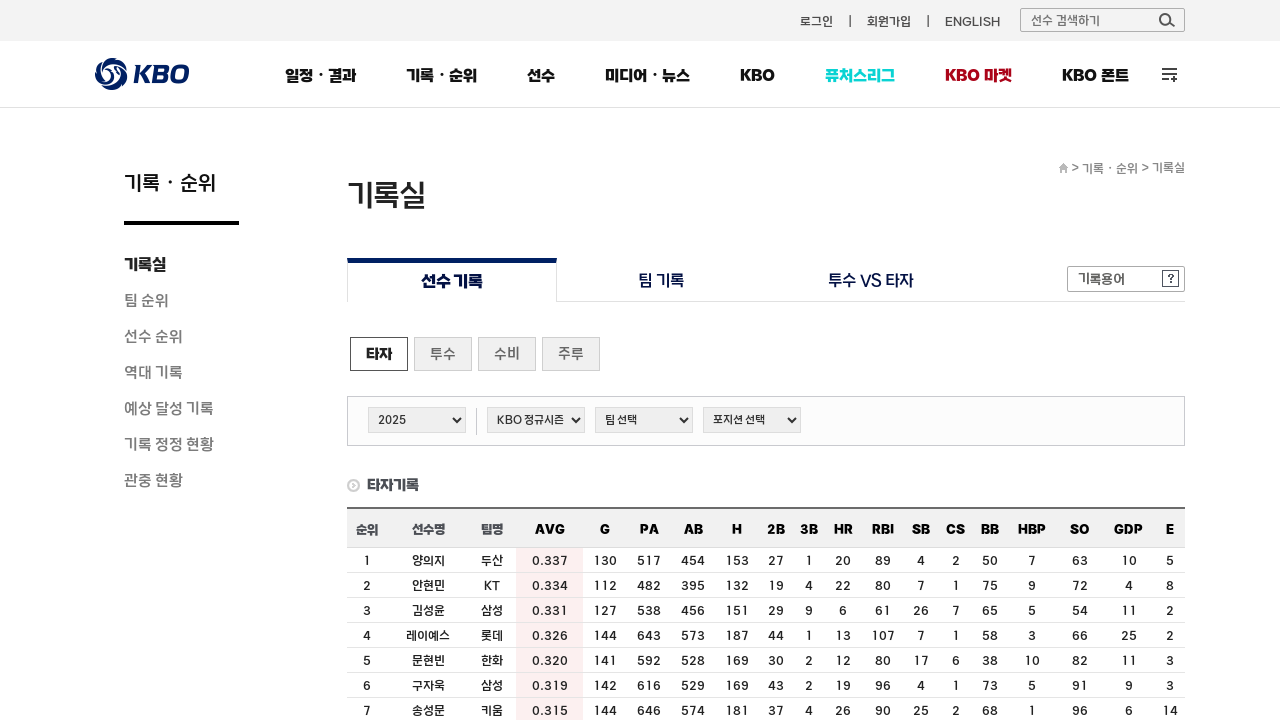

Waited 1000ms for page to load after series selection
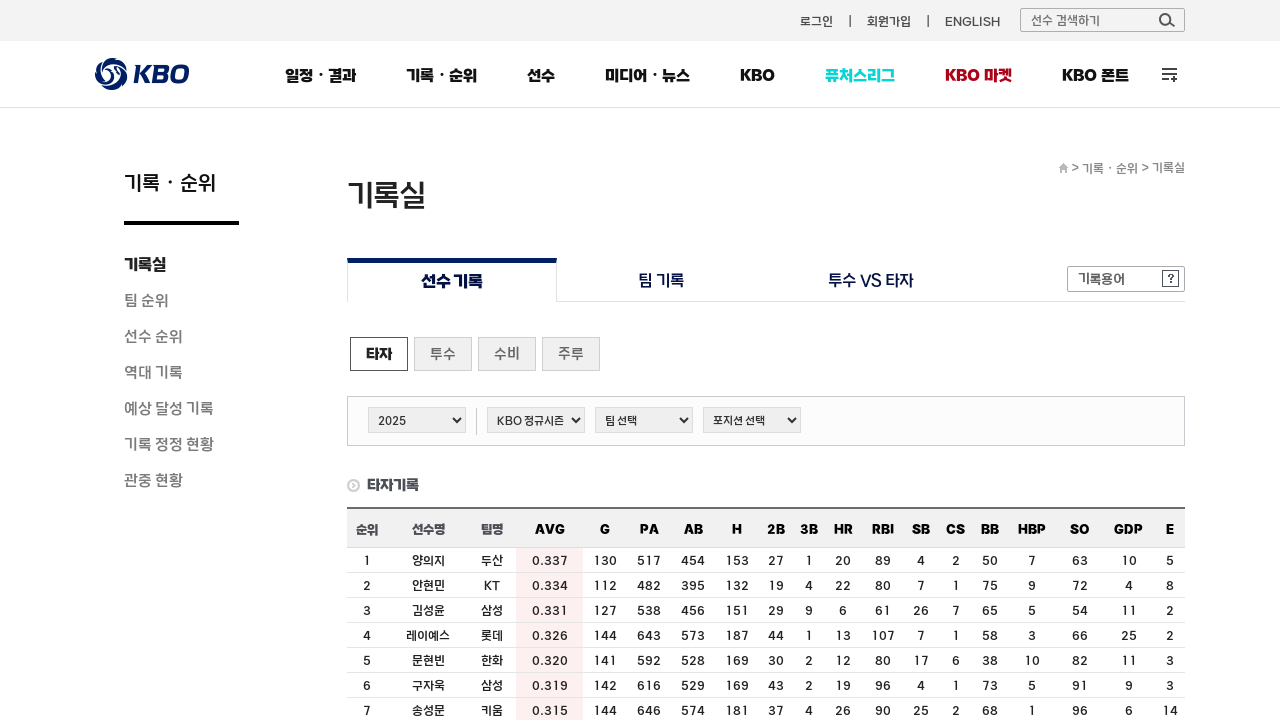

Clicked hits column header to sort by hits at (776, 529) on #cphContents_cphContents_cphContents_udpContent > div.record_result > table > th
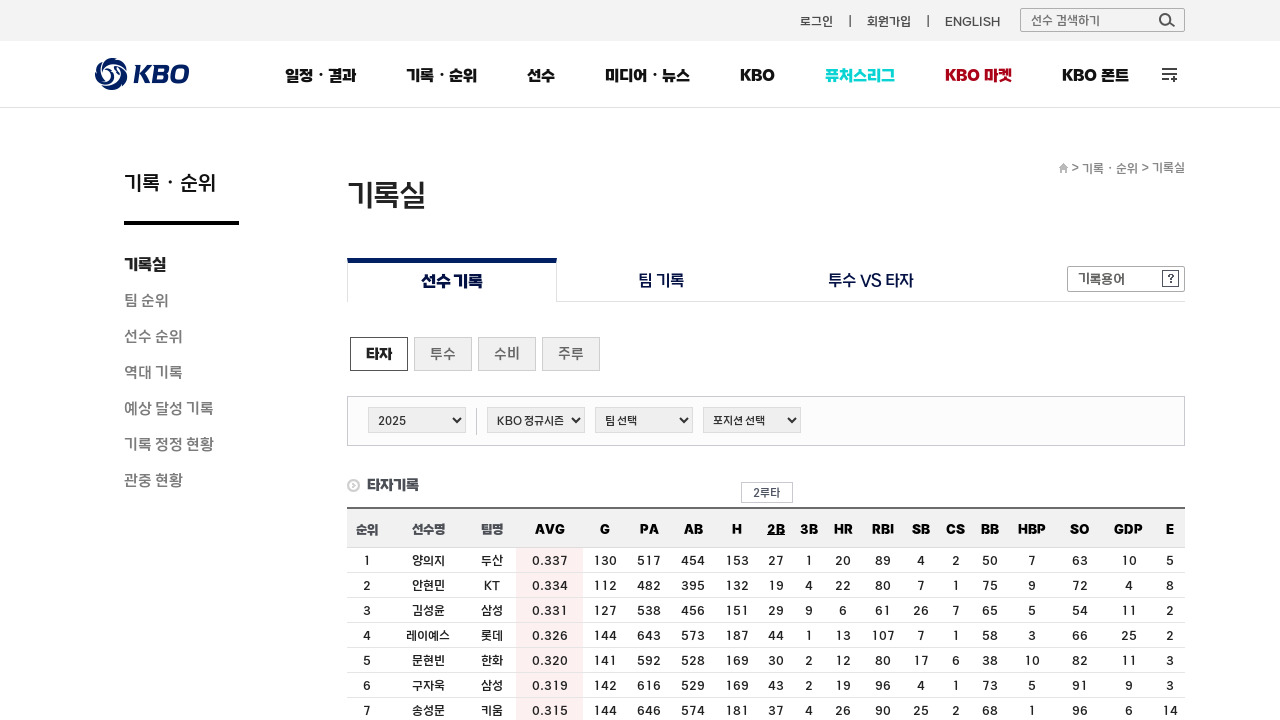

Waited 500ms for hits sort to complete
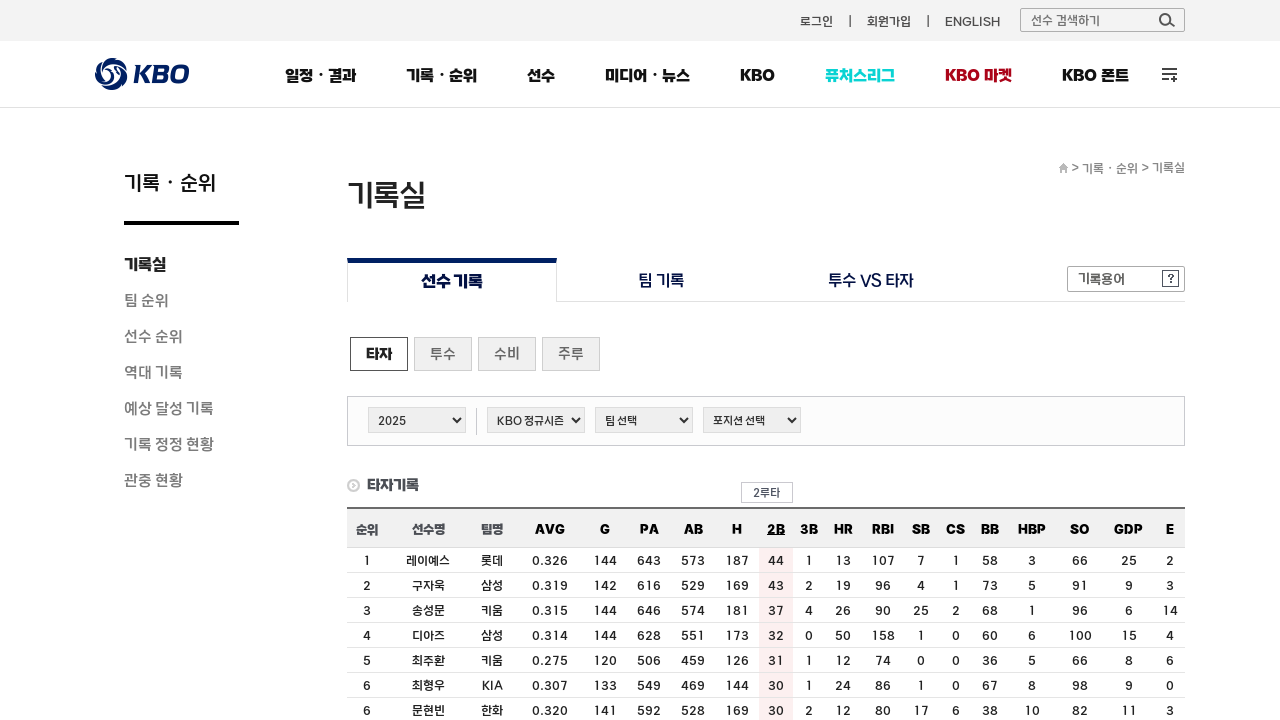

Verified hits sorted results appeared
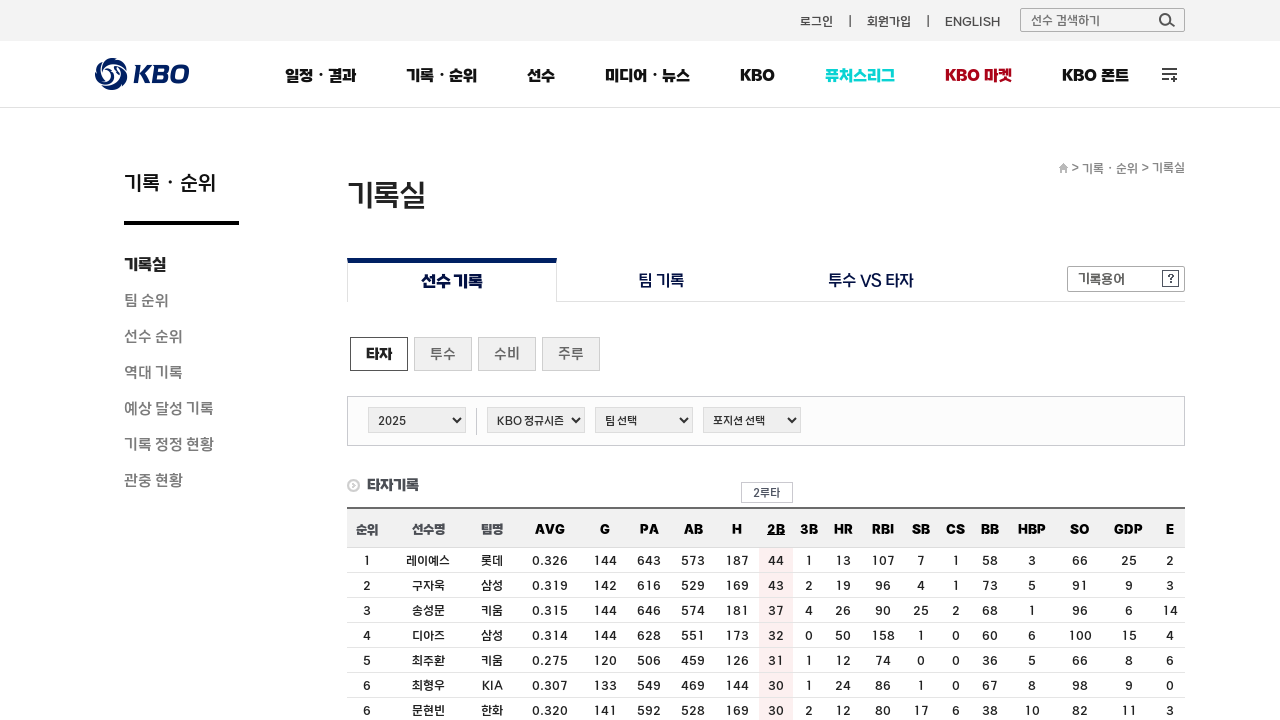

Clicked homerun column header to sort by homeruns at (883, 529) on #cphContents_cphContents_cphContents_udpContent > div.record_result > table > th
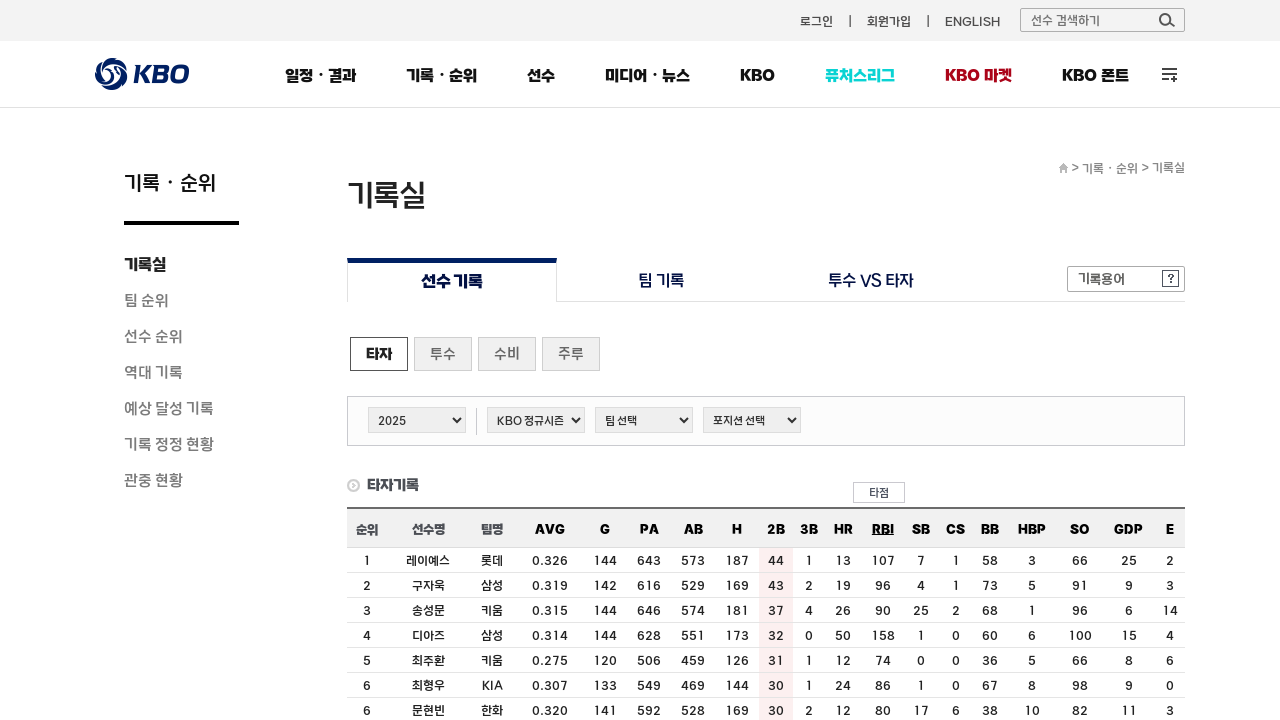

Waited 500ms for homerun sort to complete
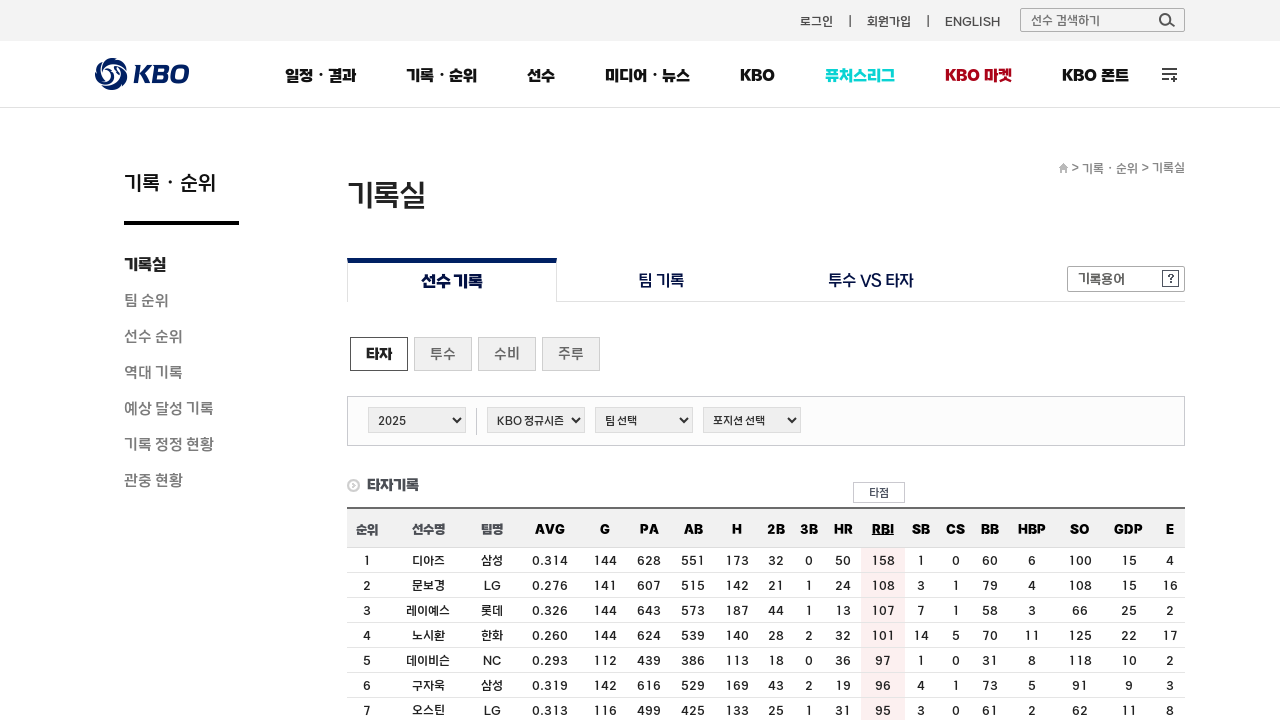

Verified homerun sorted results appeared
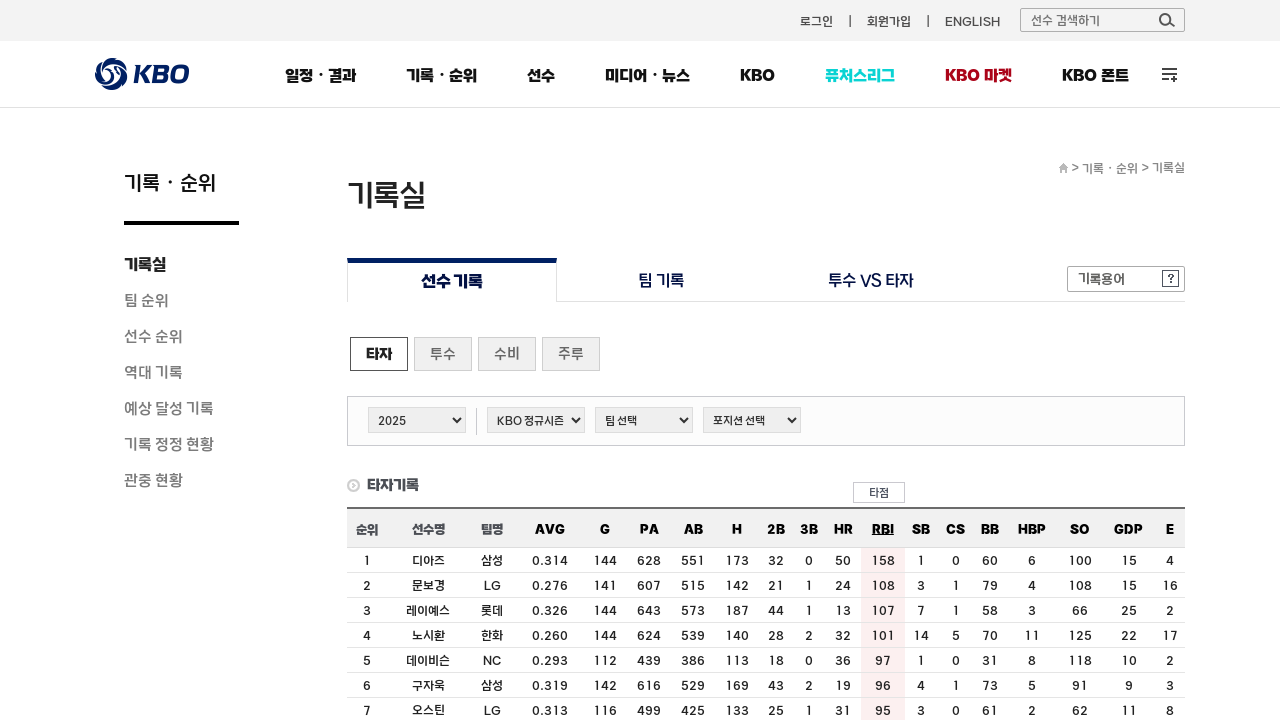

Clicked RBI column header to sort by RBI at (956, 529) on #cphContents_cphContents_cphContents_udpContent > div.record_result > table > th
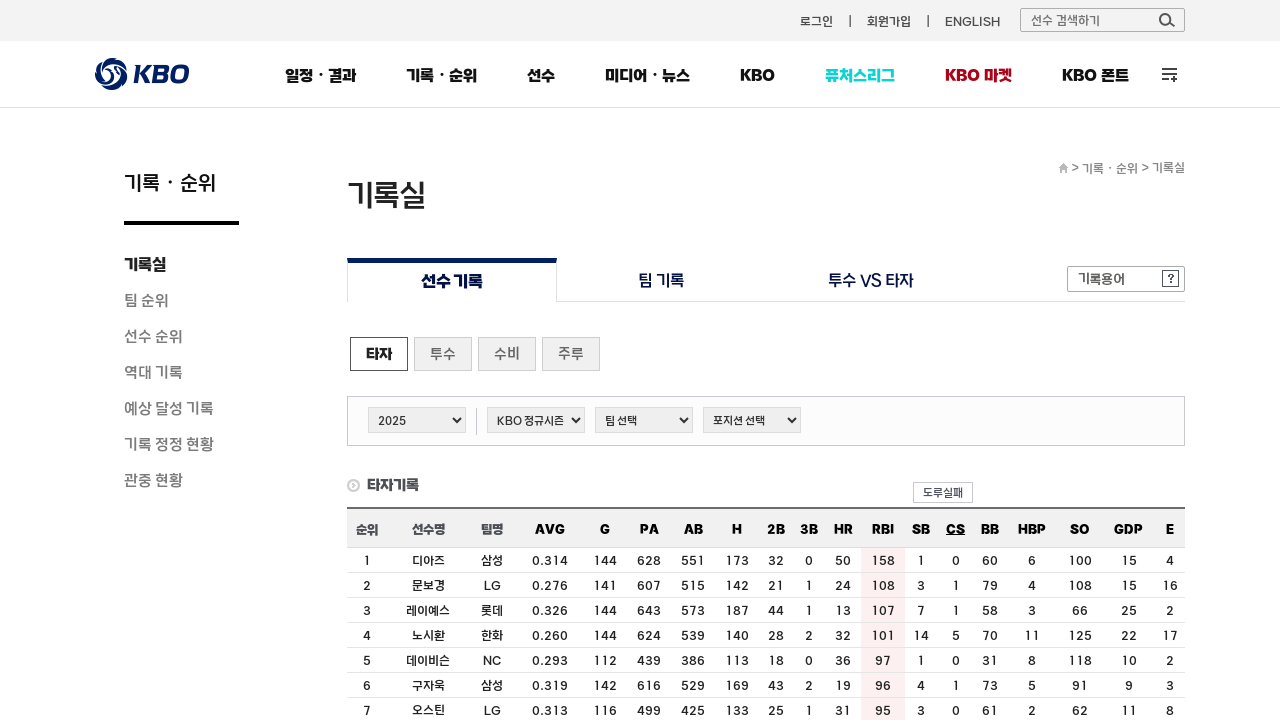

Waited 500ms for RBI sort to complete
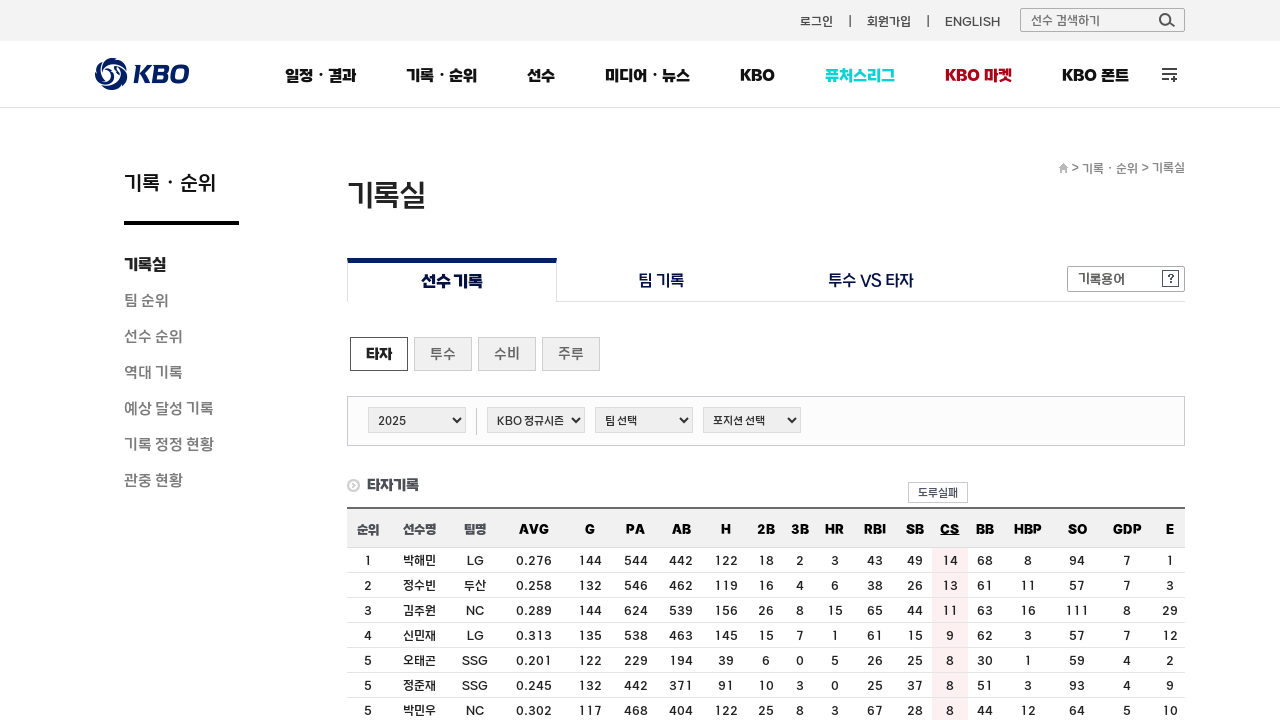

Verified RBI sorted results appeared
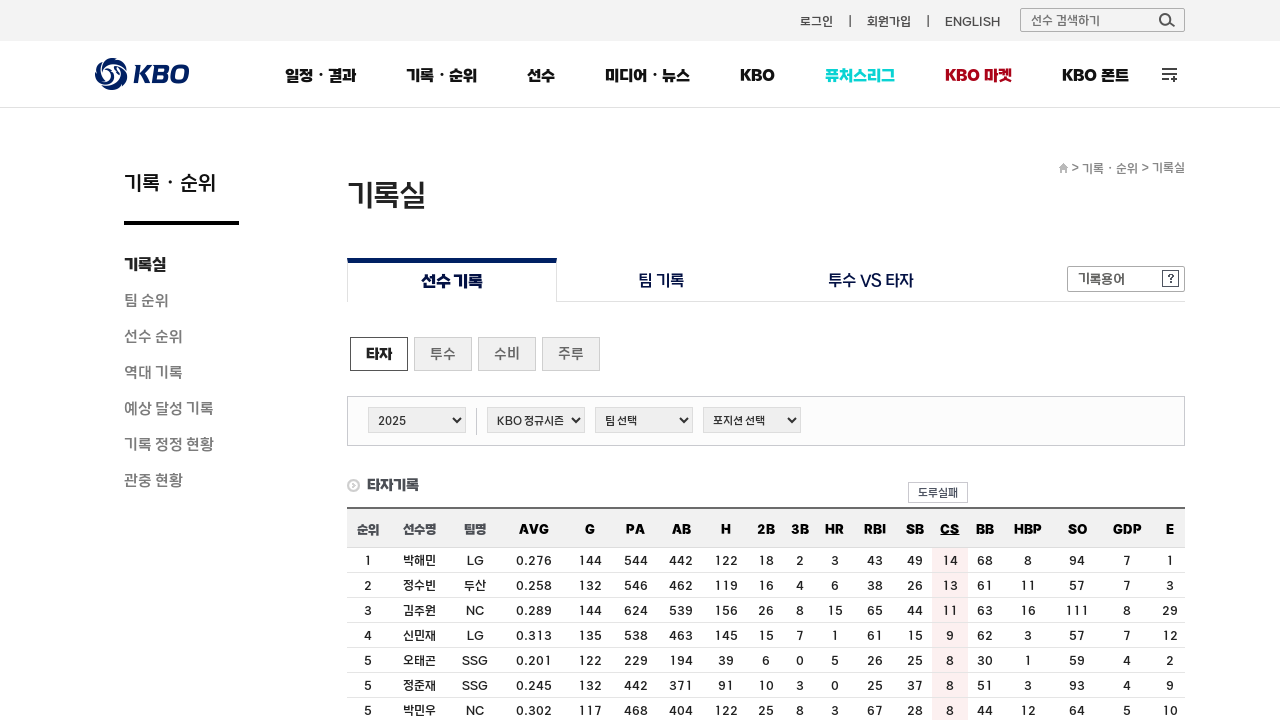

Navigated to runner/stolen base stats page
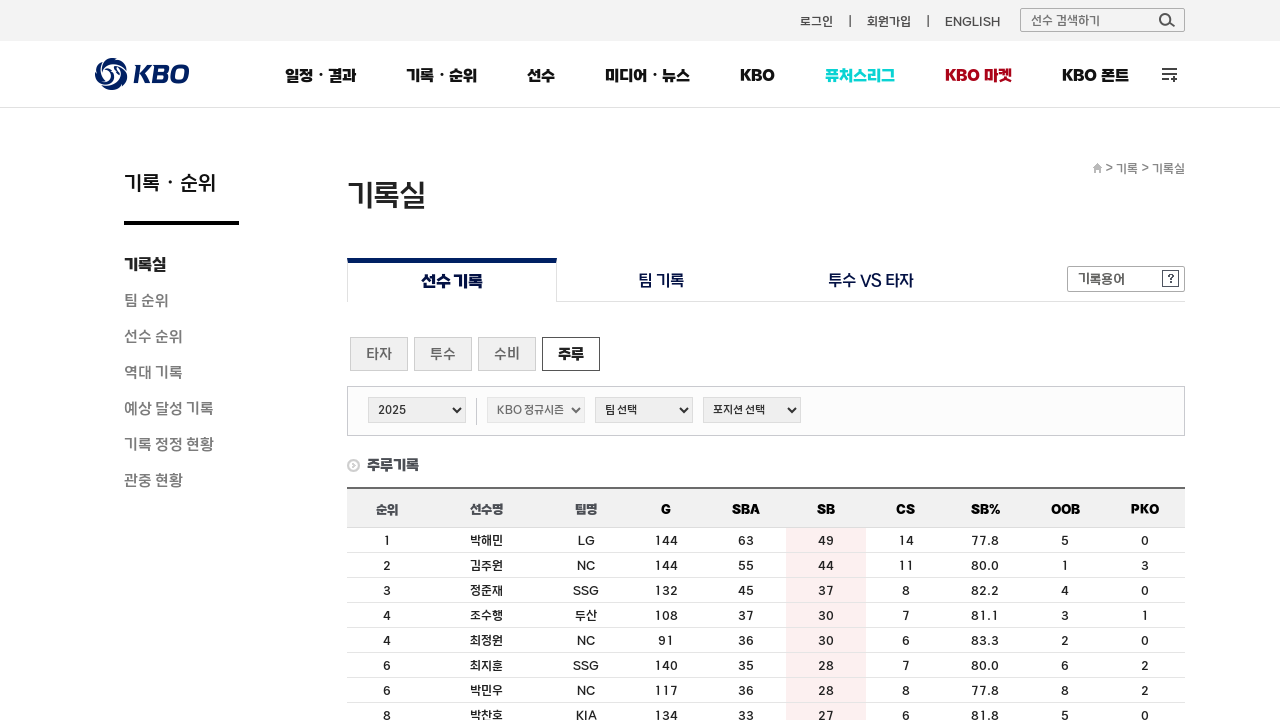

Verified stolen base data loaded on runner page
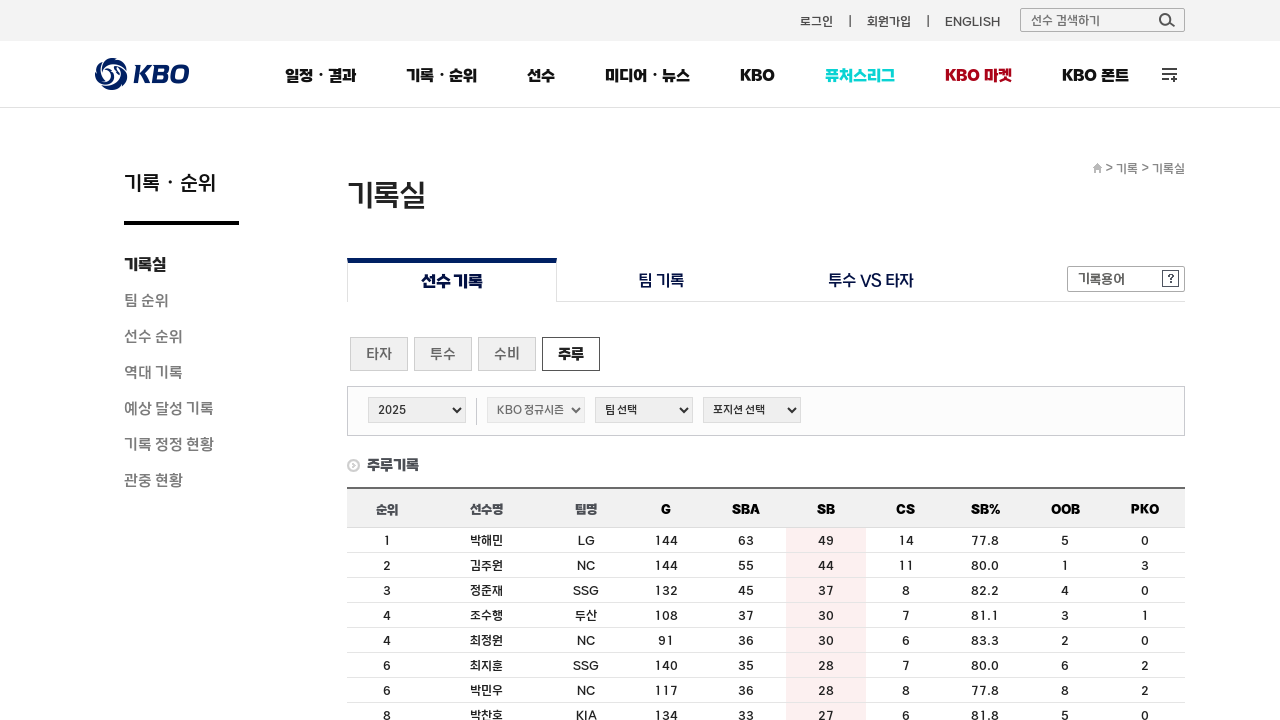

Navigated to pitcher stats page
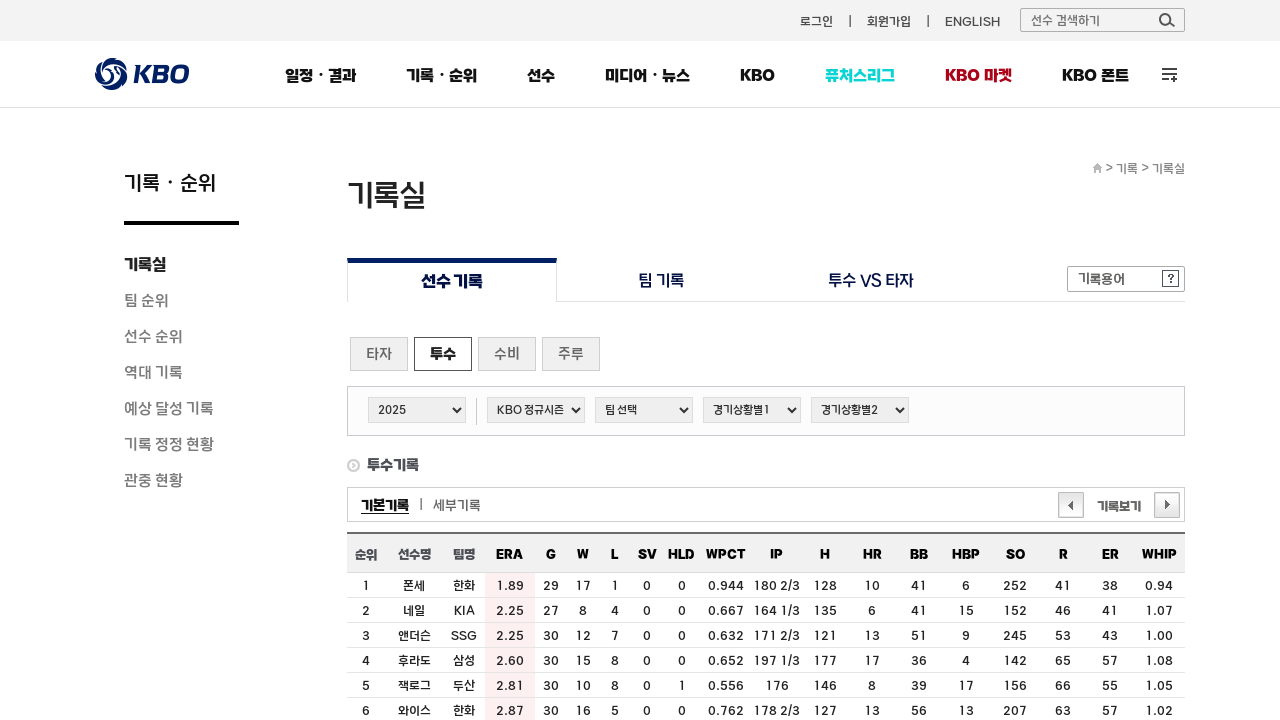

Selected KBO series from dropdown on pitcher stats page on #cphContents_cphContents_cphContents_ddlSeries_ddlSeries
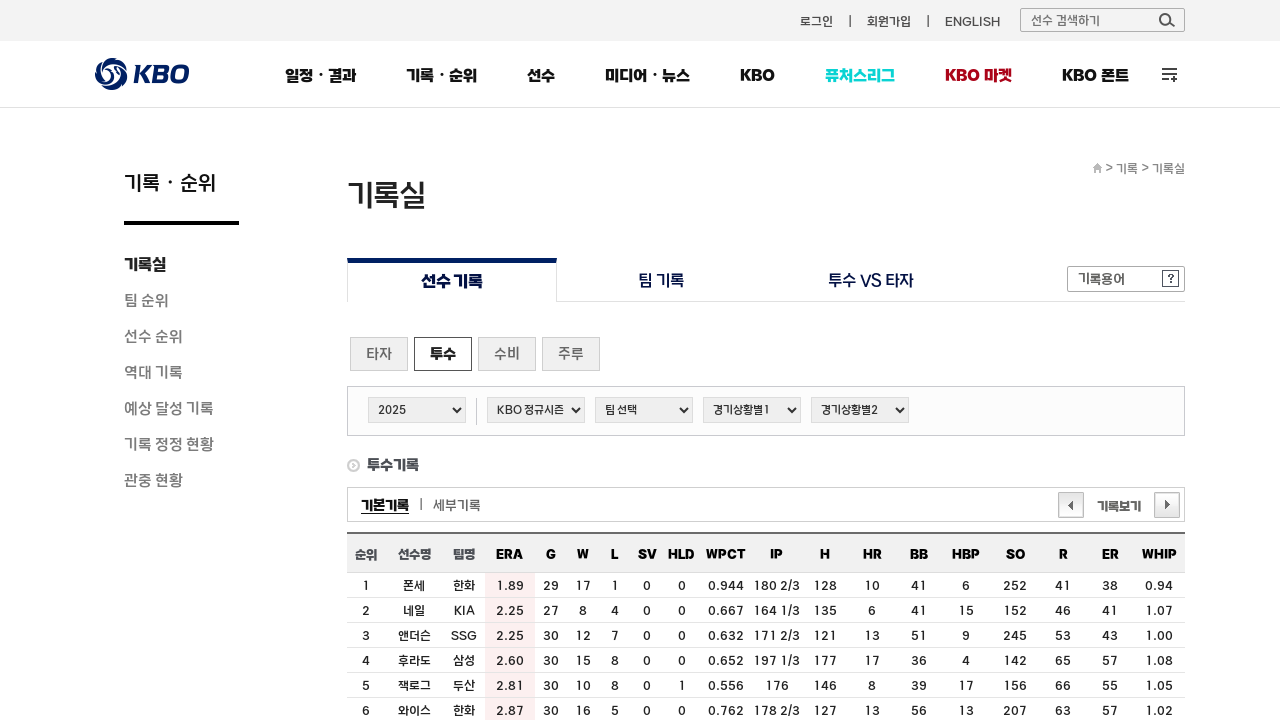

Waited 1000ms for pitcher page to load after series selection
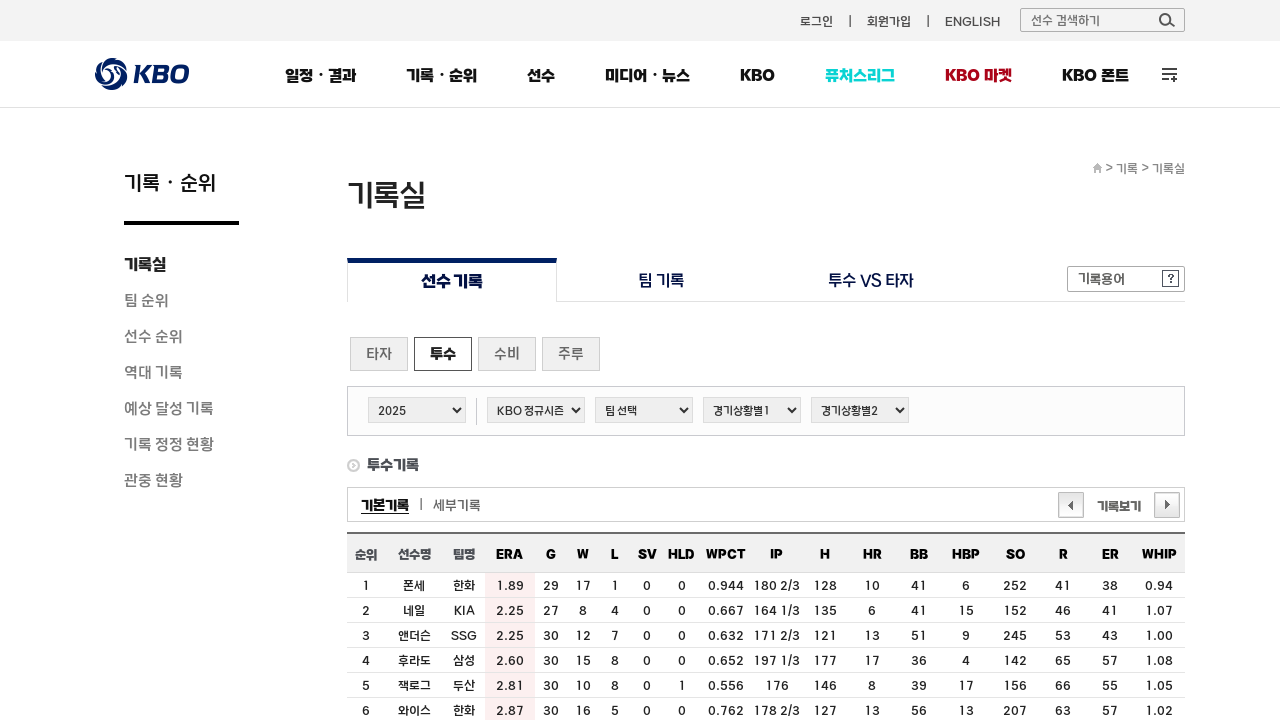

Clicked wins column header to sort by wins at (583, 554) on #cphContents_cphContents_cphContents_udpContent > div.record_result > table > th
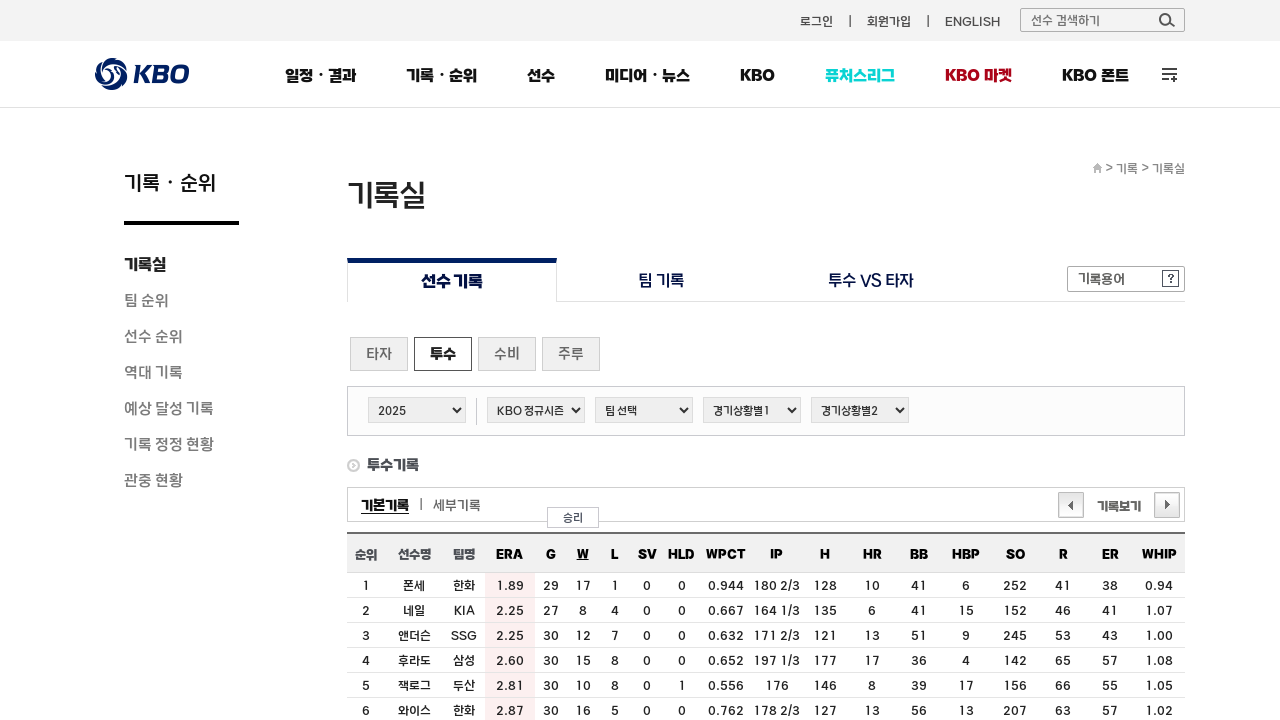

Waited 500ms for wins sort to complete
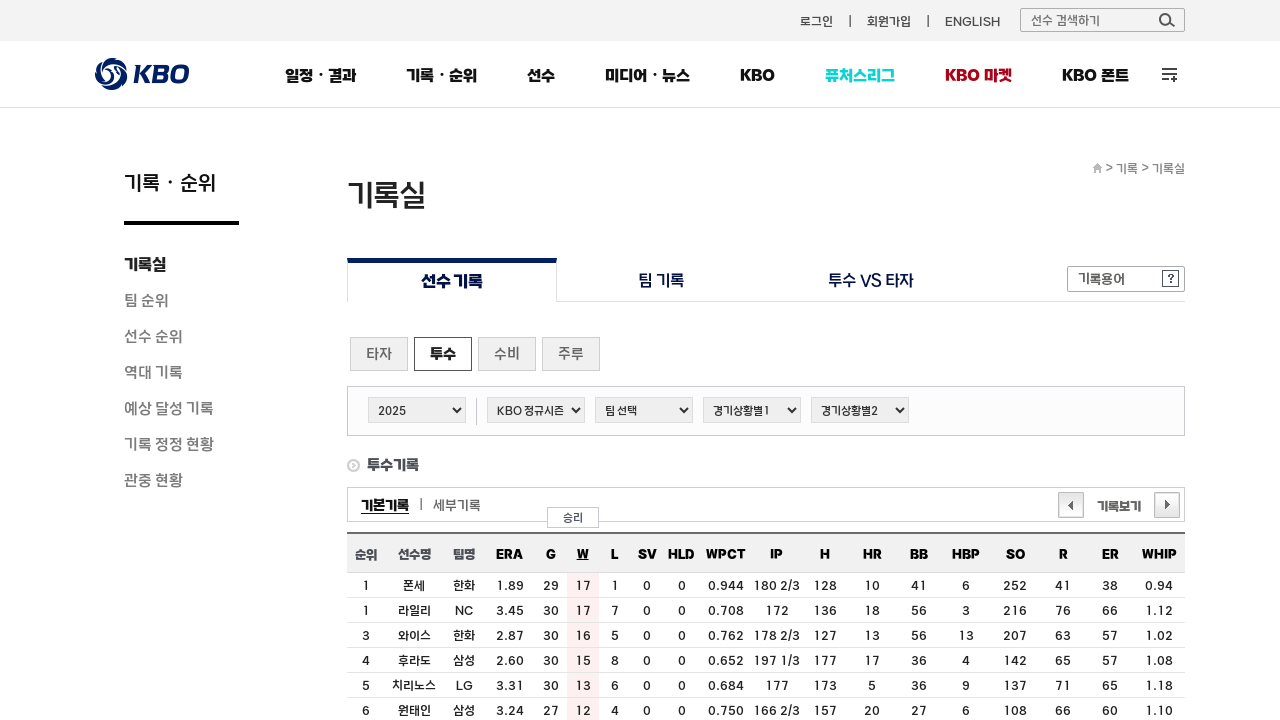

Verified wins sorted results appeared
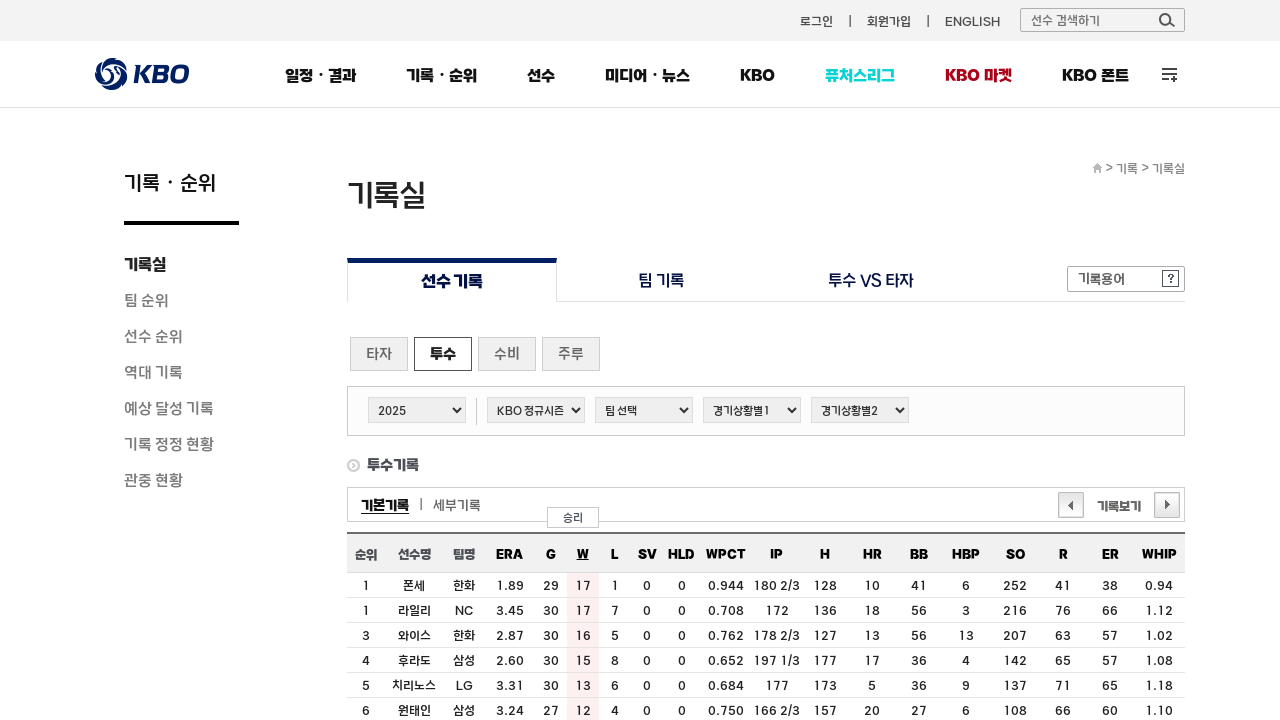

Clicked innings column header to sort by innings at (777, 554) on #cphContents_cphContents_cphContents_udpContent > div.record_result > table > th
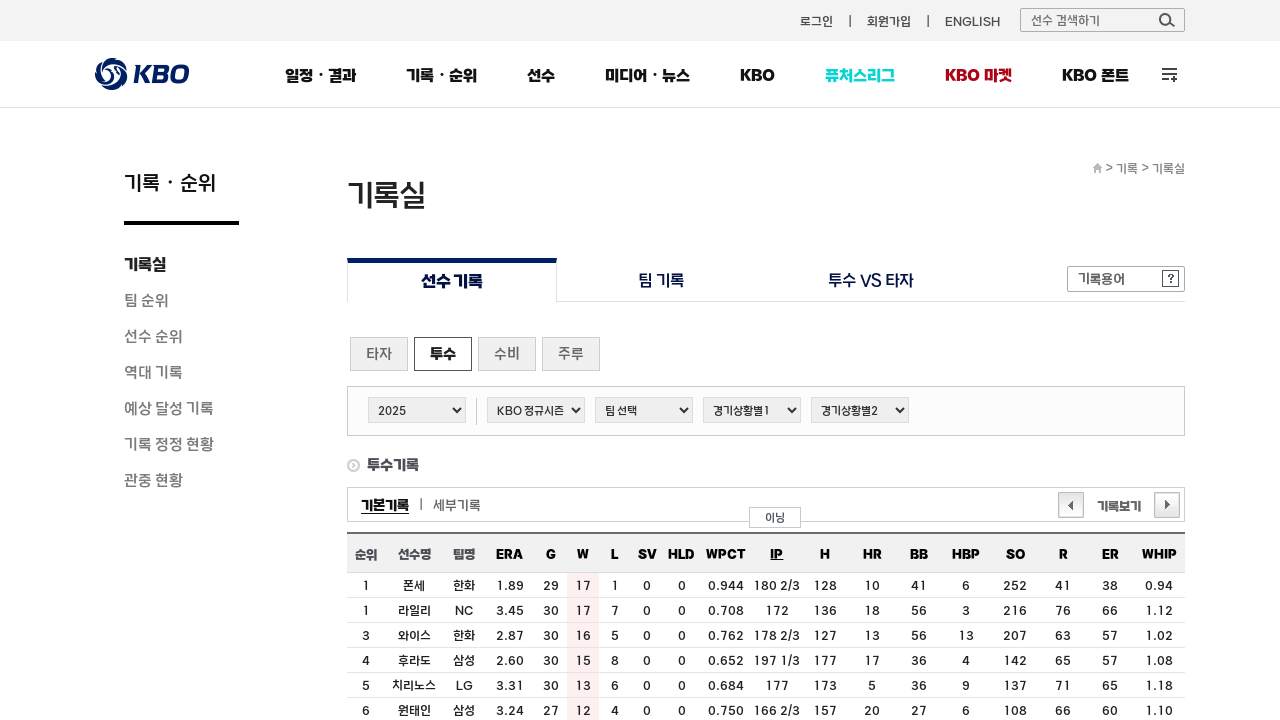

Waited 500ms for innings sort to complete
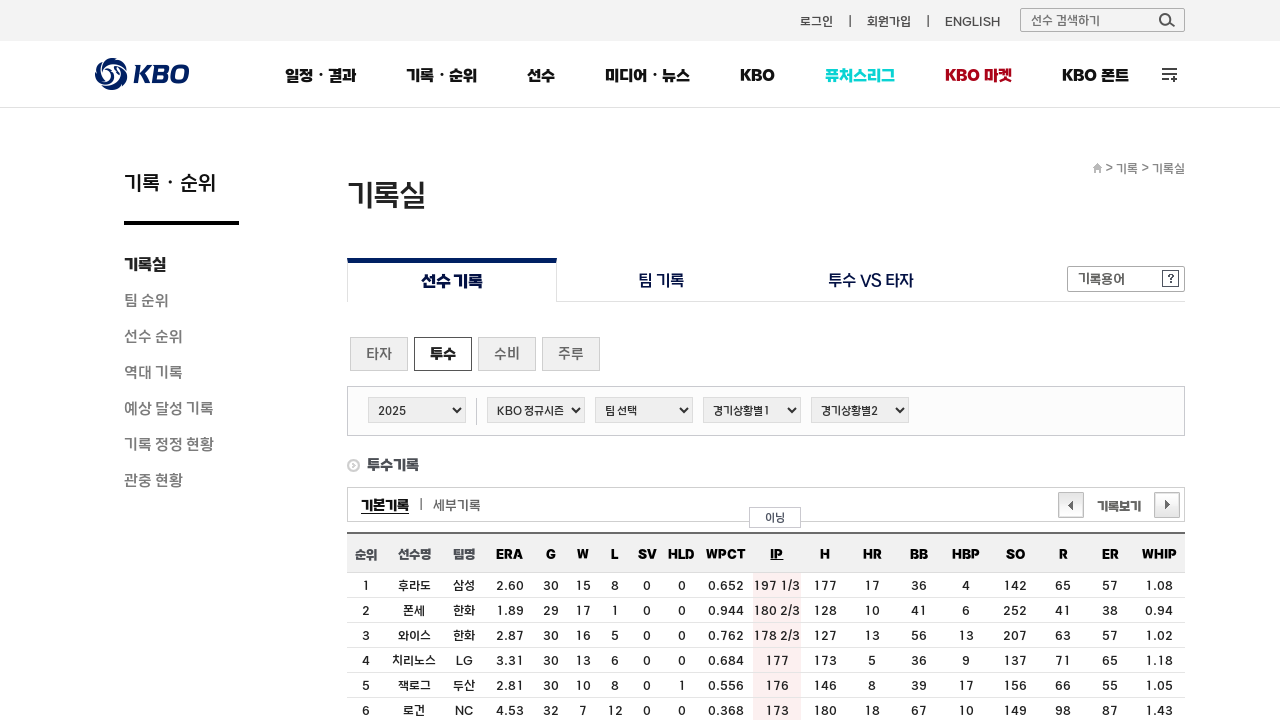

Verified innings sorted results appeared
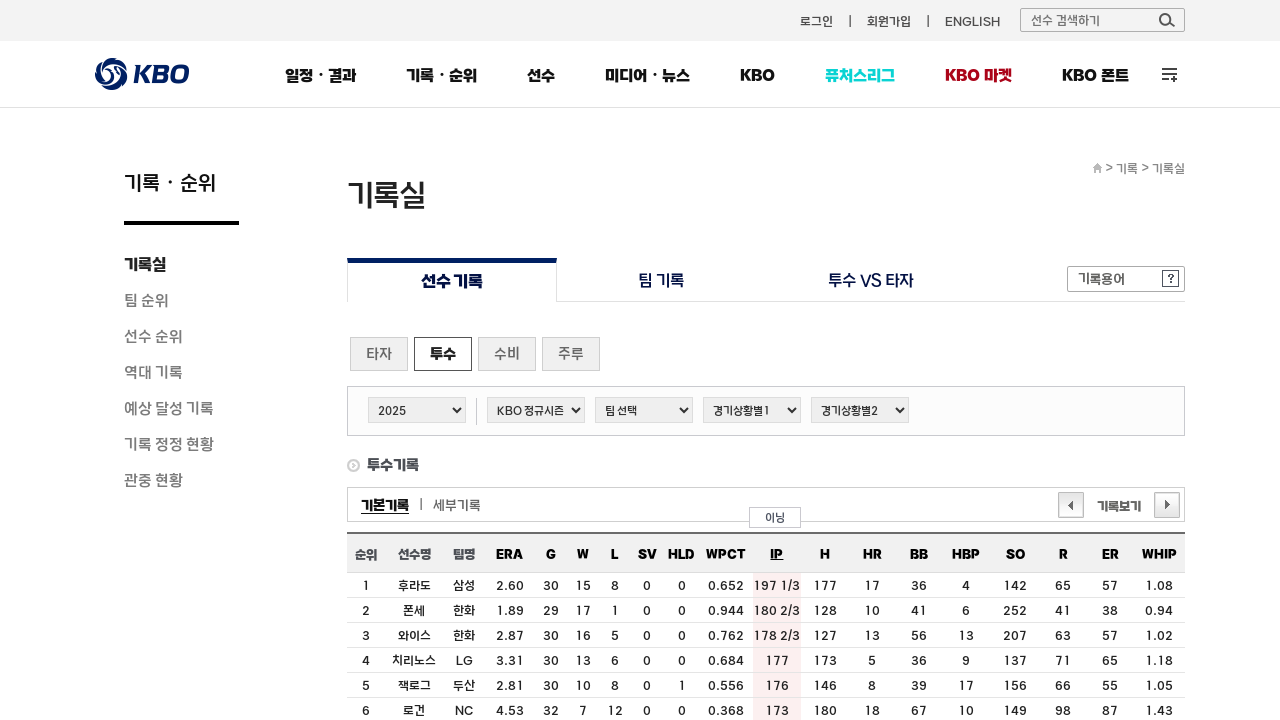

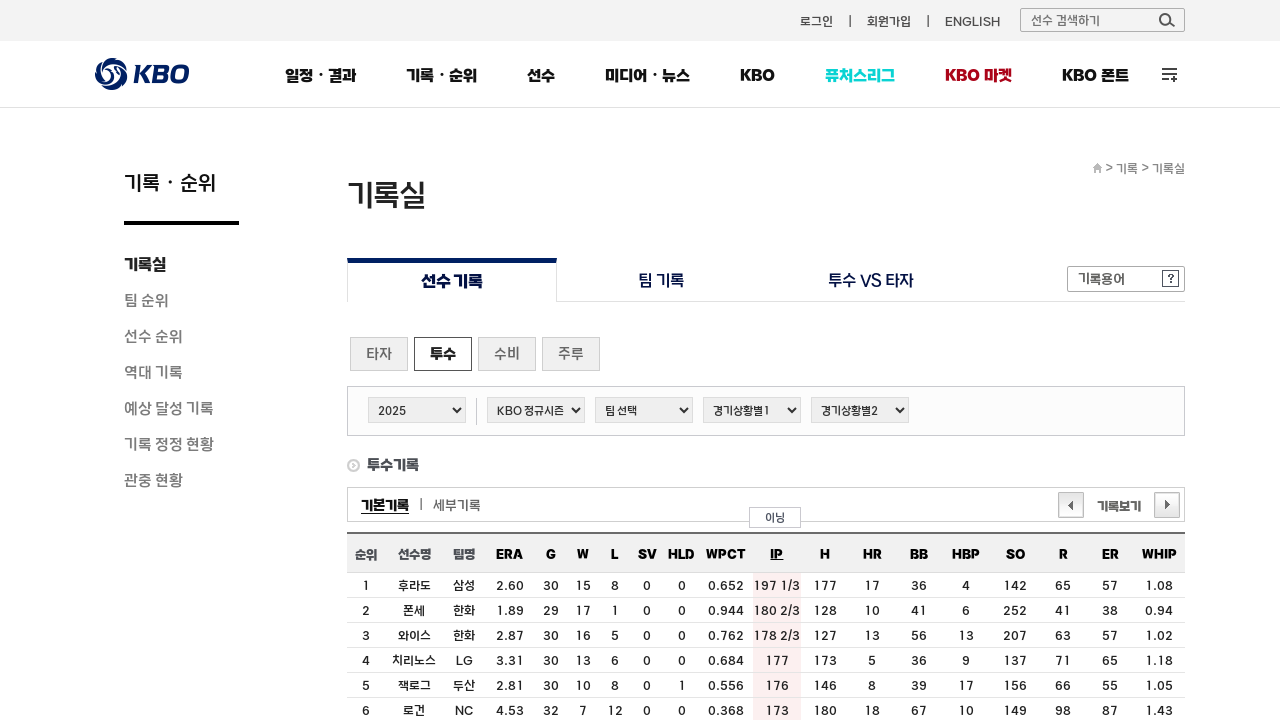